Tests drag and drop functionality by dragging mobile and laptop accessories to their respective drop zones based on text content

Starting URL: https://demoapps.qspiders.com/ui/dragDrop/dragToCorrect?sublist=1

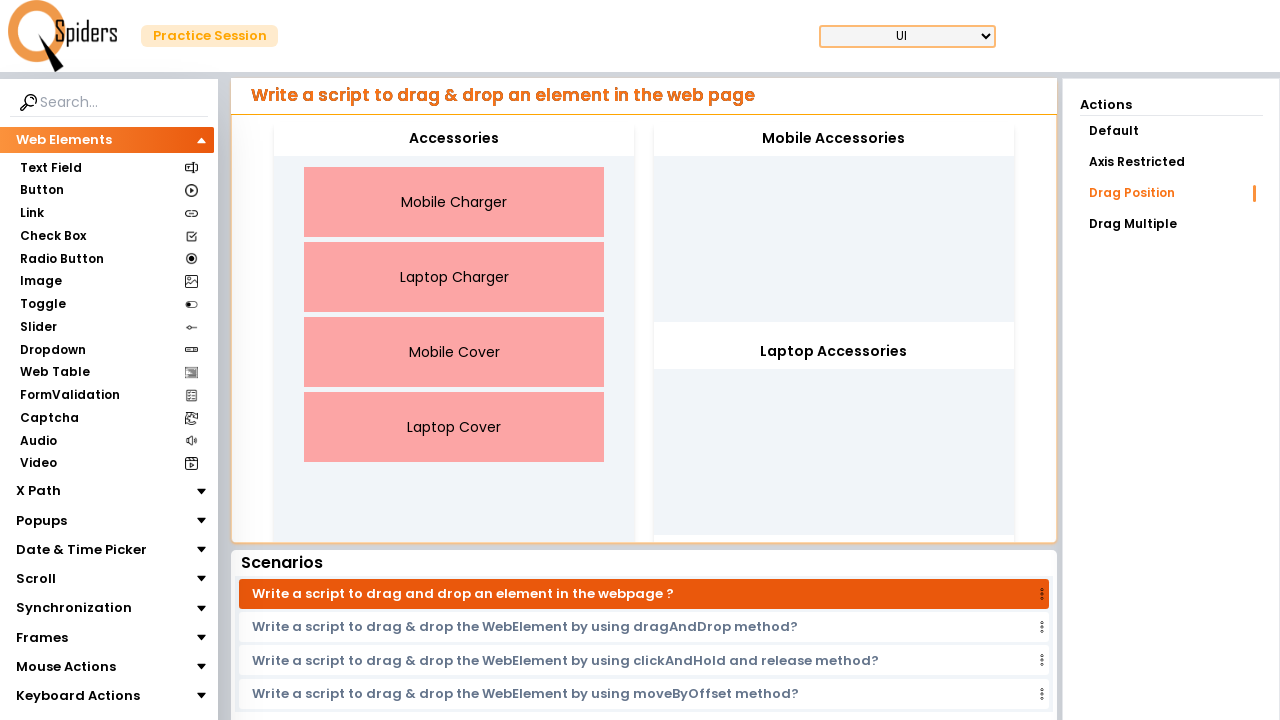

Retrieved all draggable elements
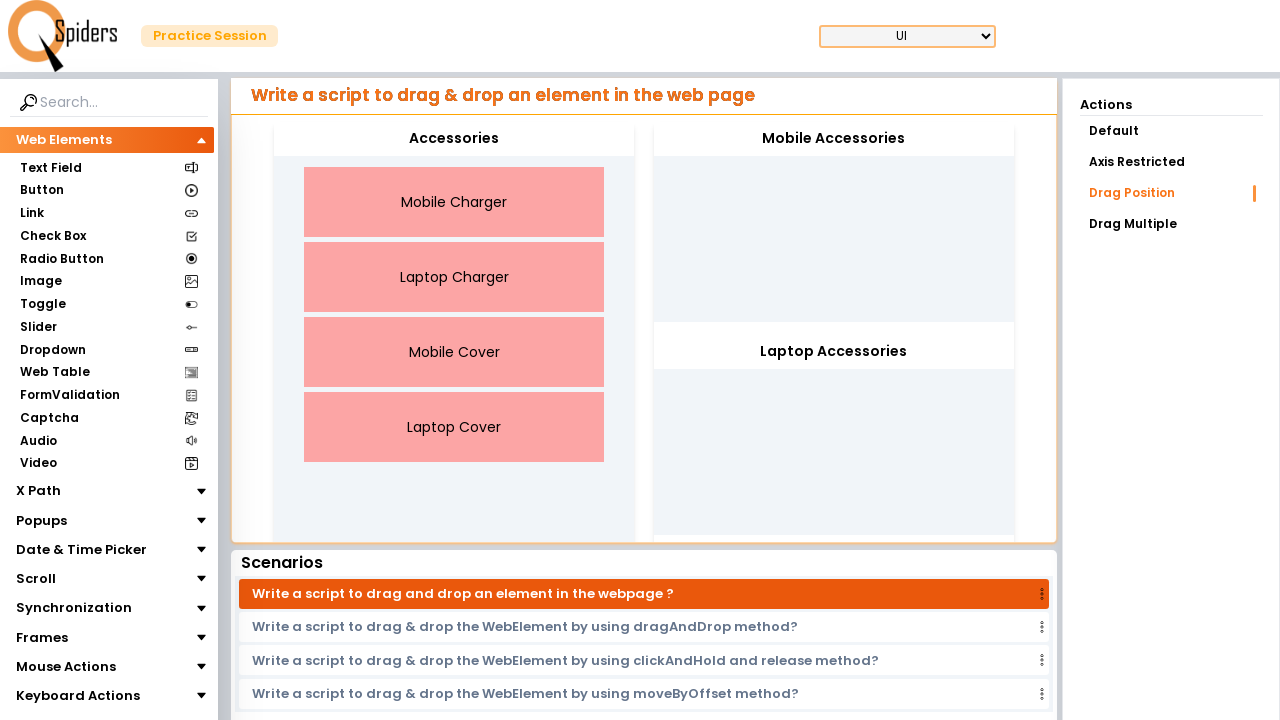

Located mobile accessories drop zone
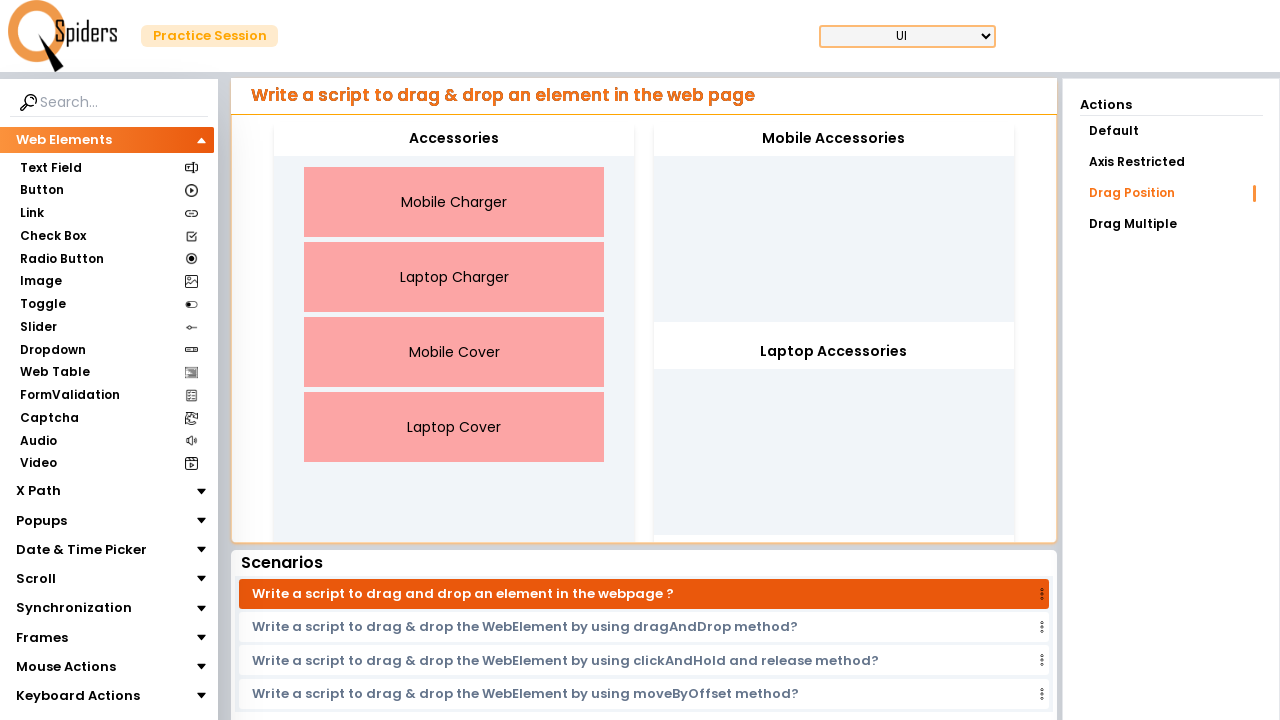

Located laptop accessories drop zone
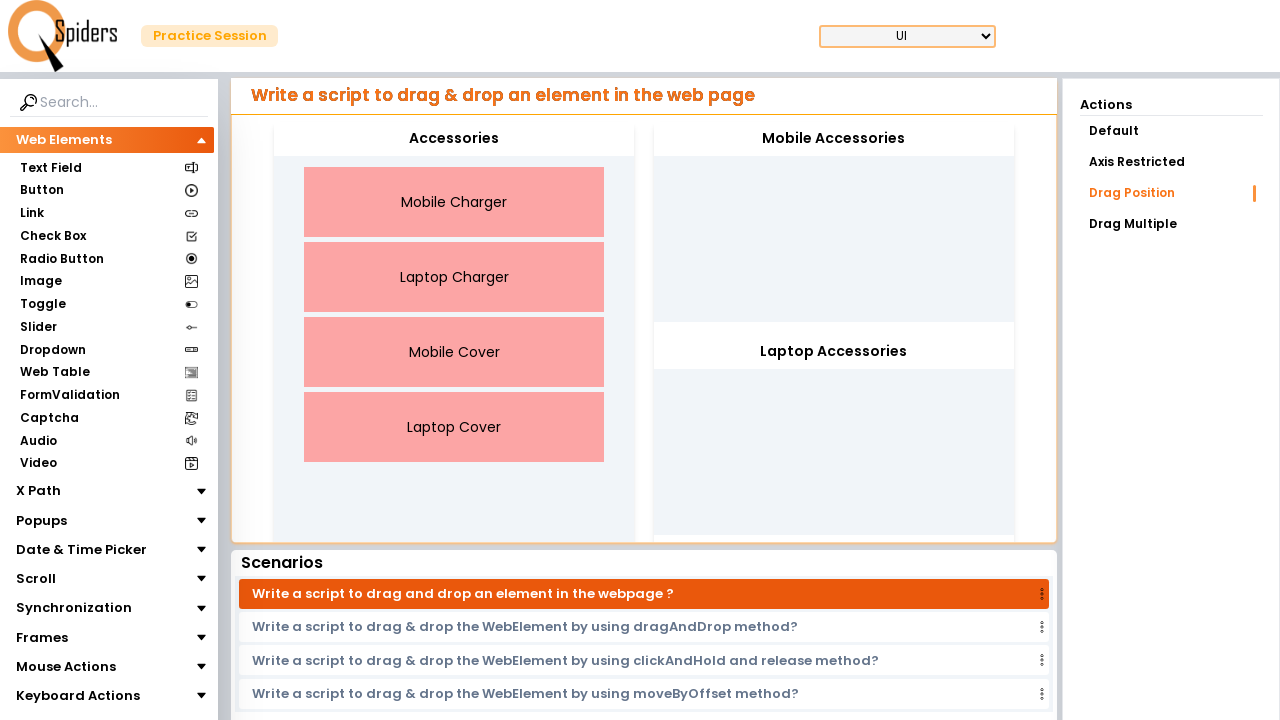

Retrieved text content of draggable element: Mobile Charger
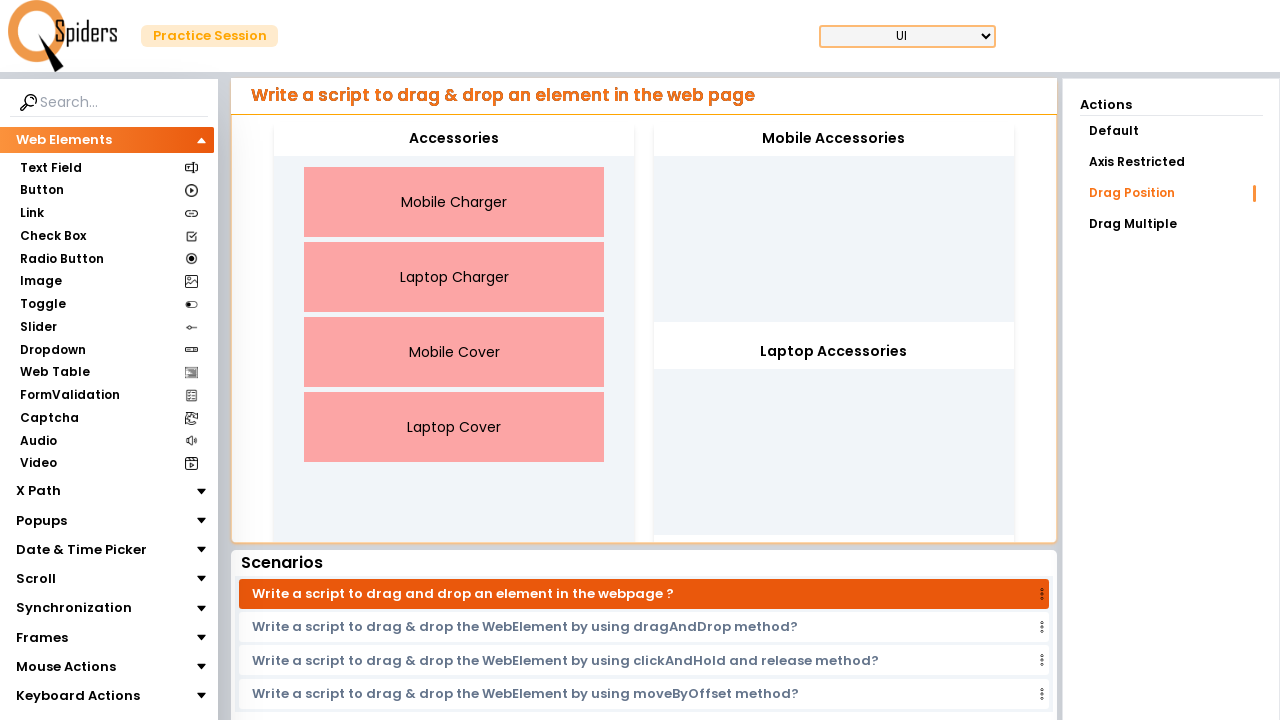

Dragged mobile accessory 'Mobile Charger' to mobile drop zone at (834, 222)
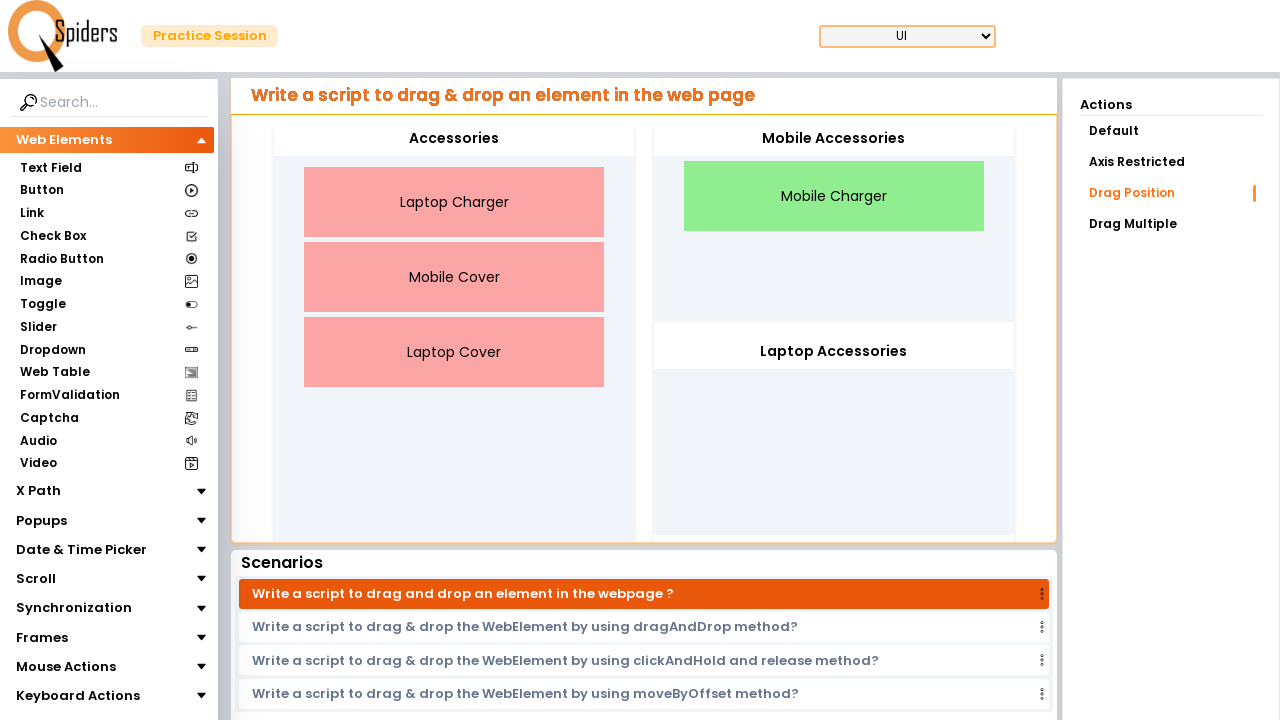

Retrieved text content of draggable element: Mobile Cover
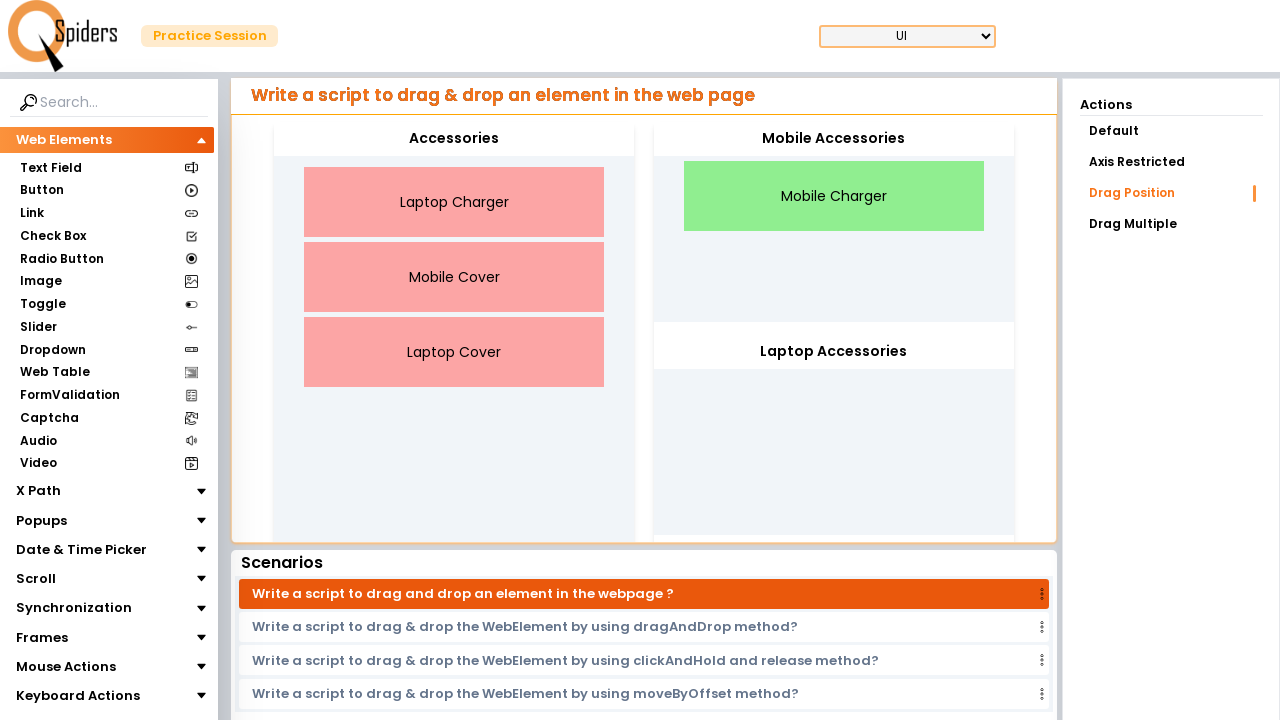

Dragged mobile accessory 'Mobile Cover' to mobile drop zone at (834, 222)
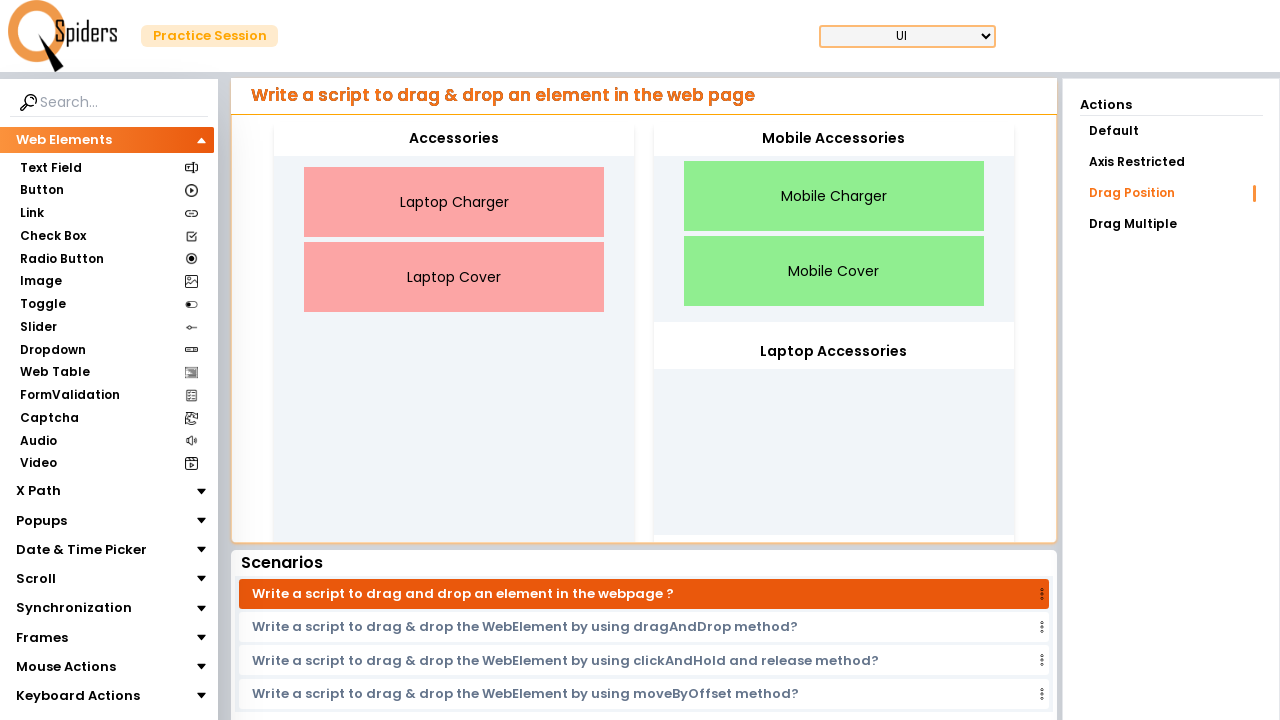

Retrieved text content of draggable element: Mobile Charger
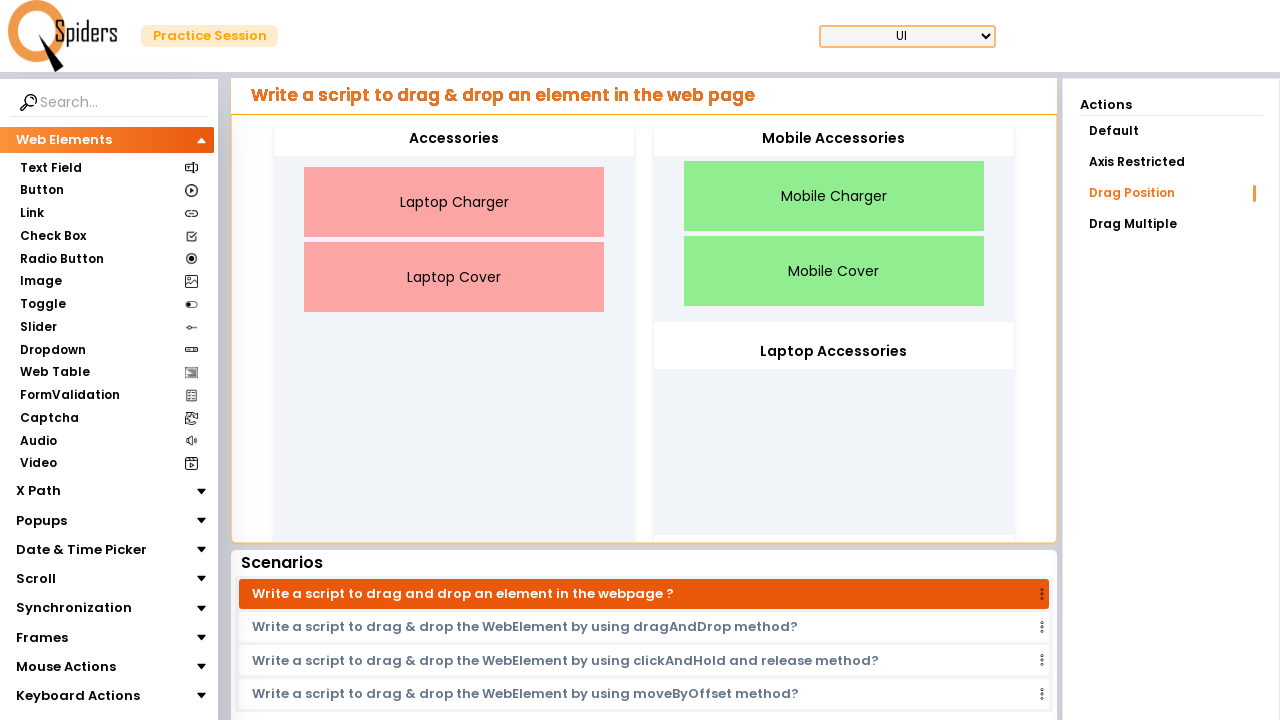

Dragged mobile accessory 'Mobile Charger' to mobile drop zone at (834, 222)
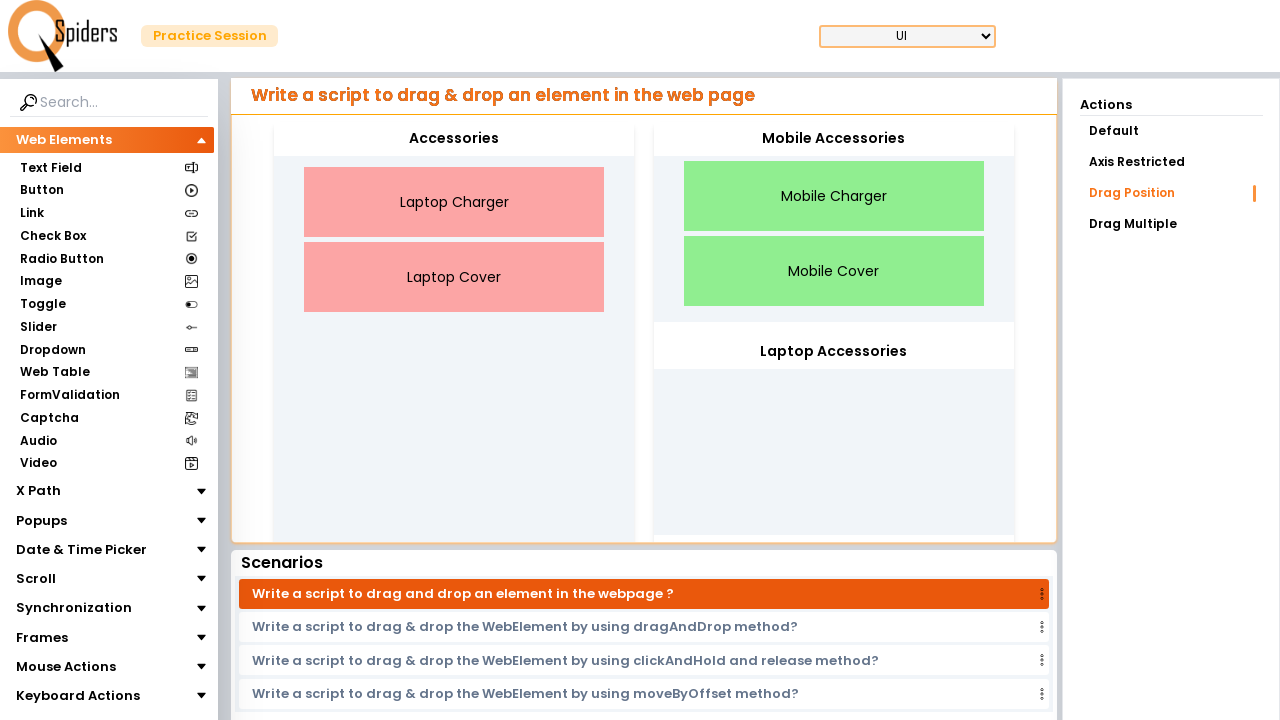

Retrieved text content of draggable element: Mobile Cover
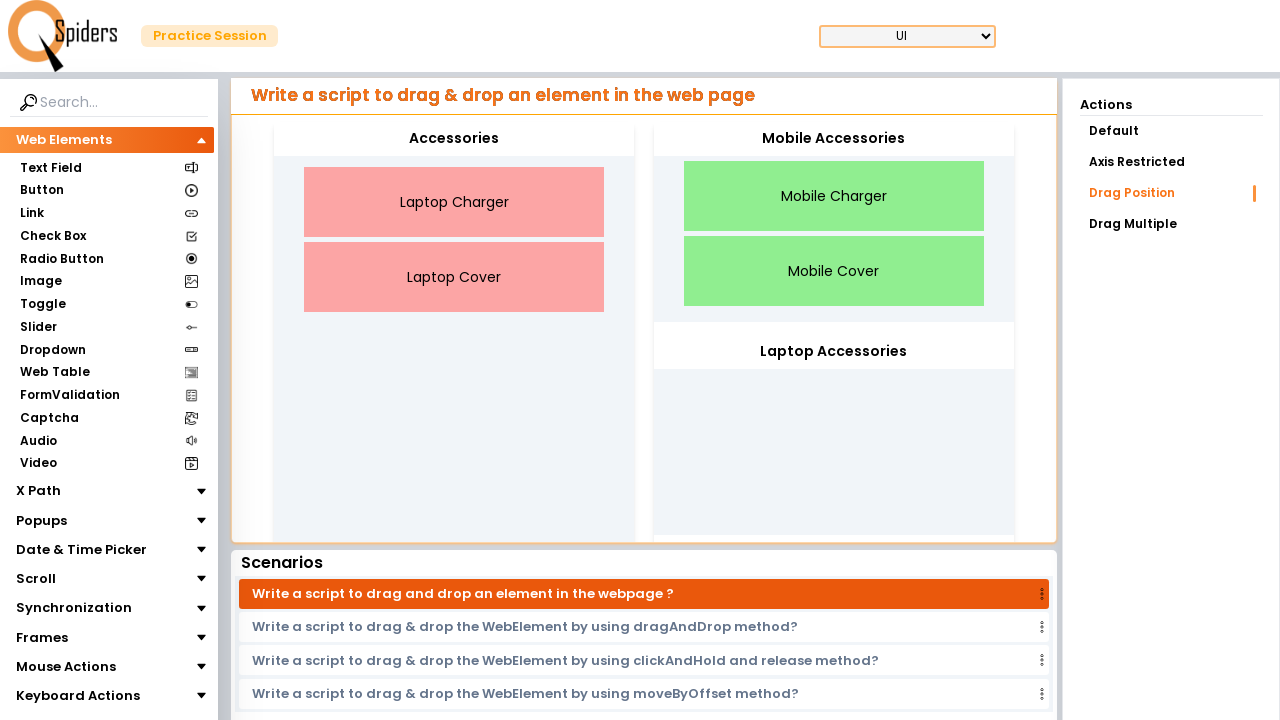

Dragged mobile accessory 'Mobile Cover' to mobile drop zone at (834, 222)
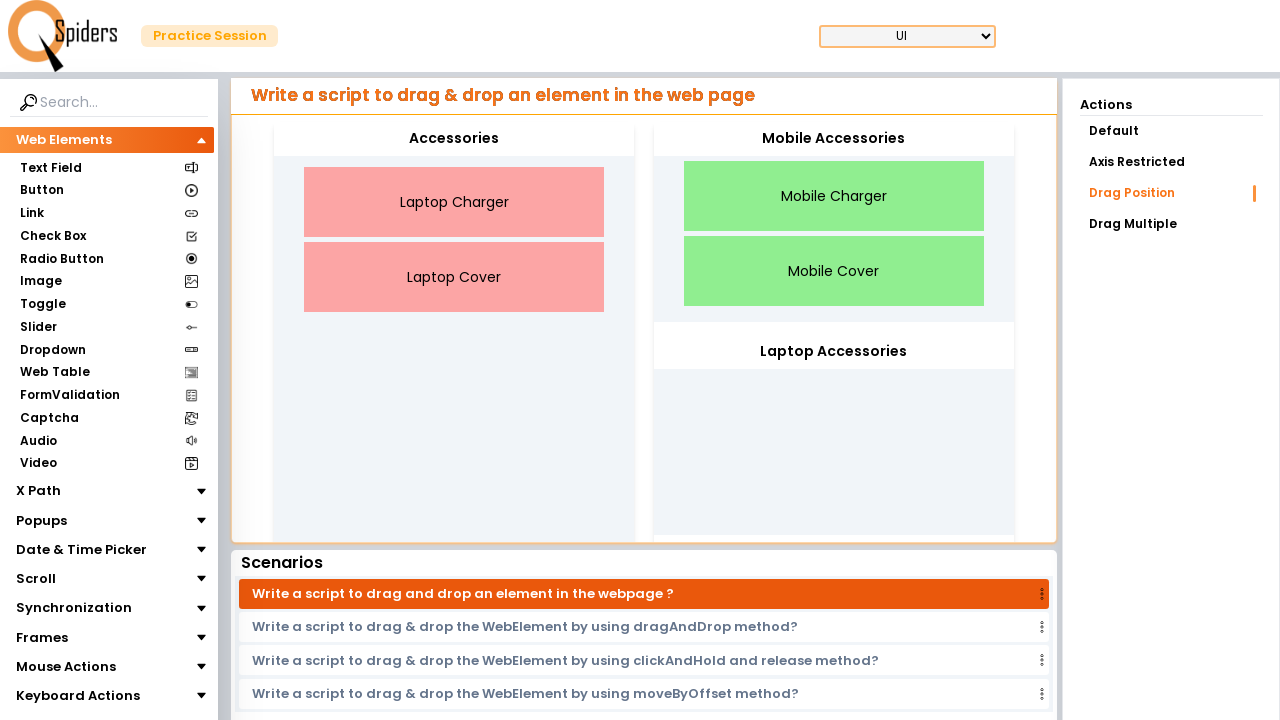

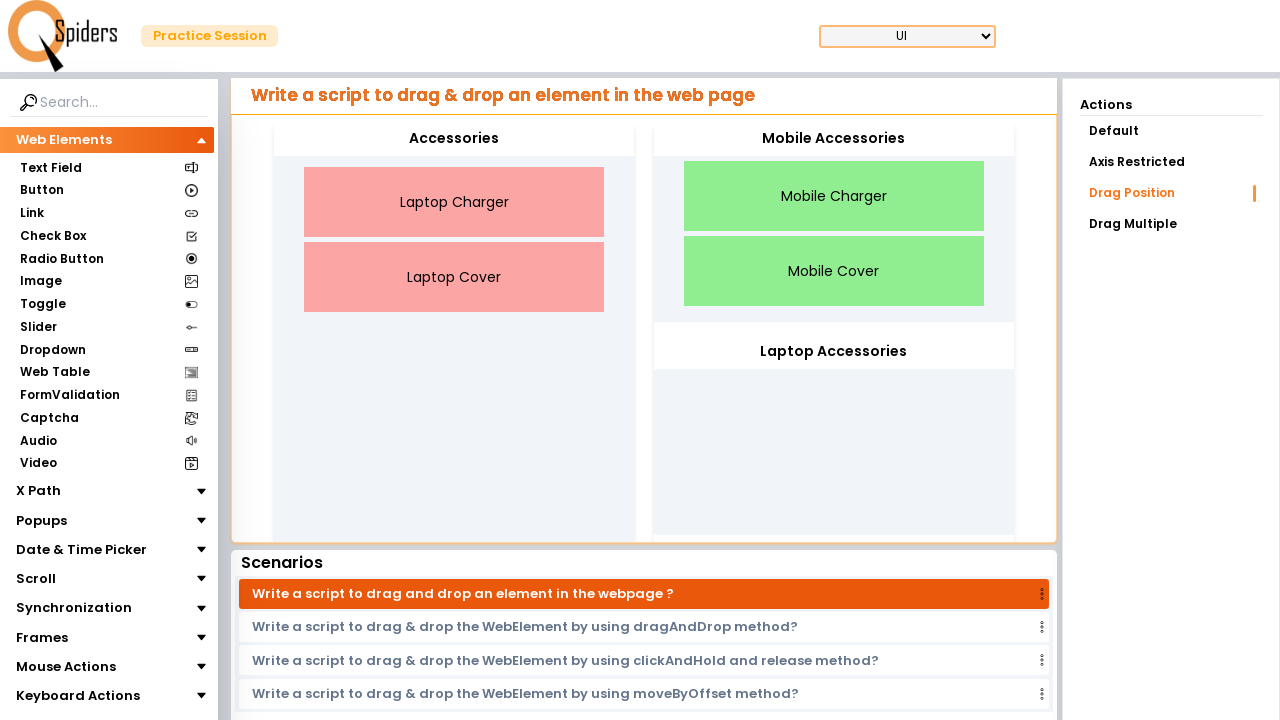